Tests product search functionality on an e-commerce practice site by searching for products, verifying search results count, adding items to cart, and opening the cart

Starting URL: https://rahulshettyacademy.com/seleniumPractise/#/

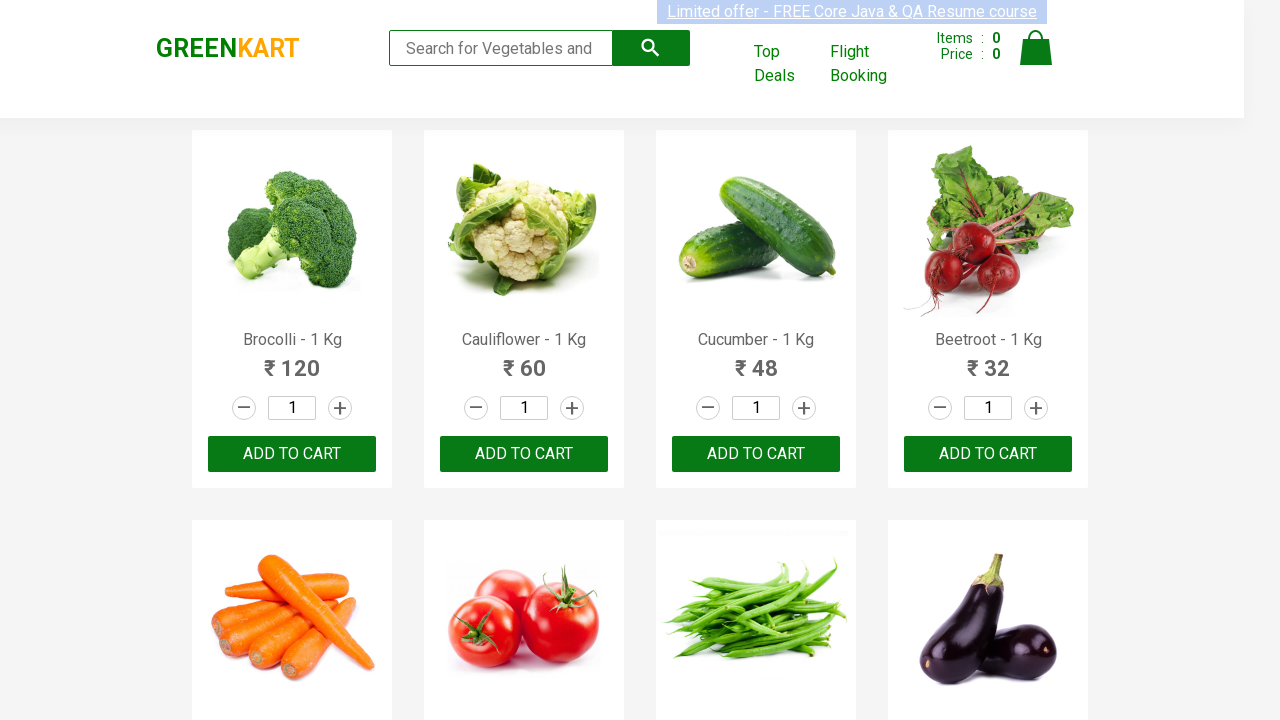

Filled search box with 'ca' on .search-keyword
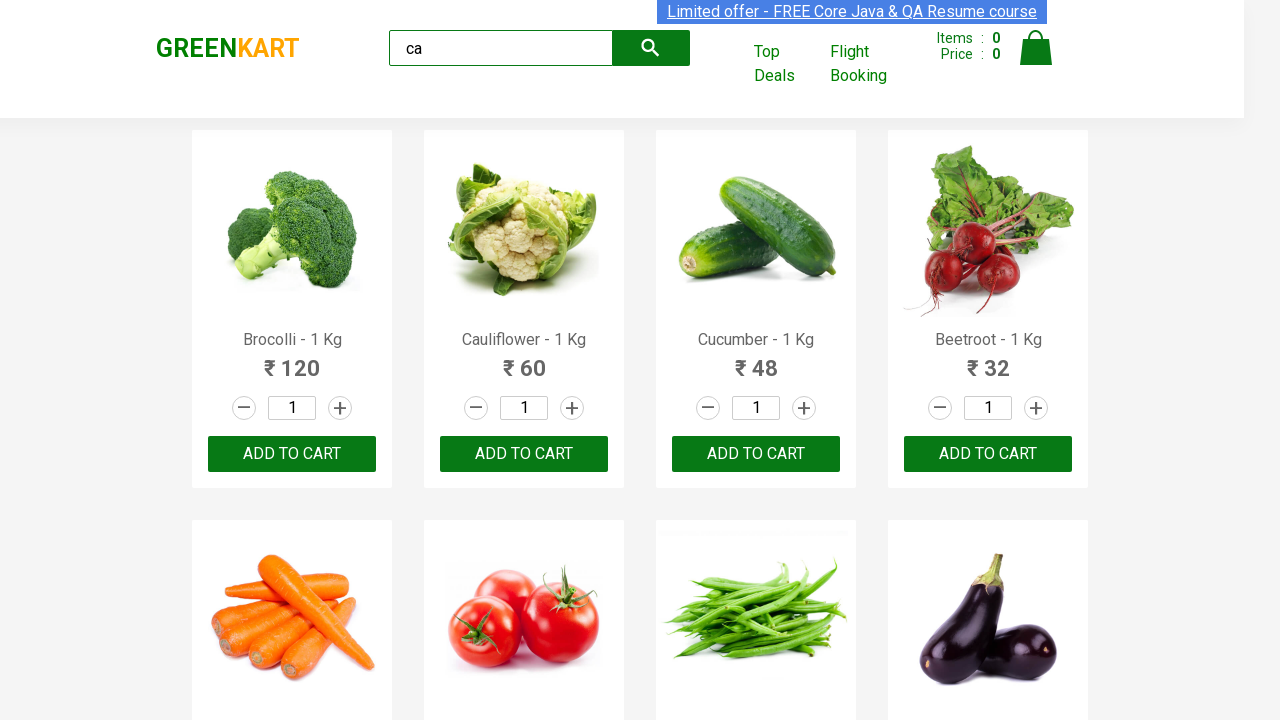

Waited 2 seconds for search results to load
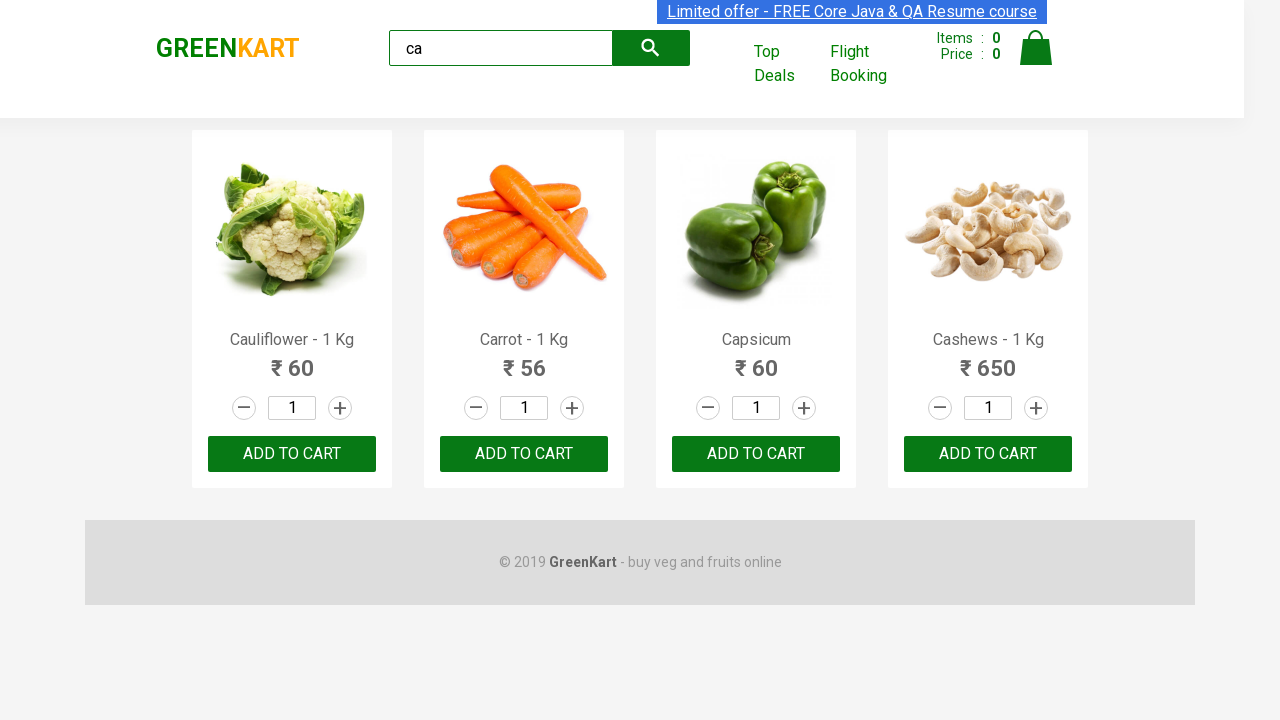

Verified products are displayed
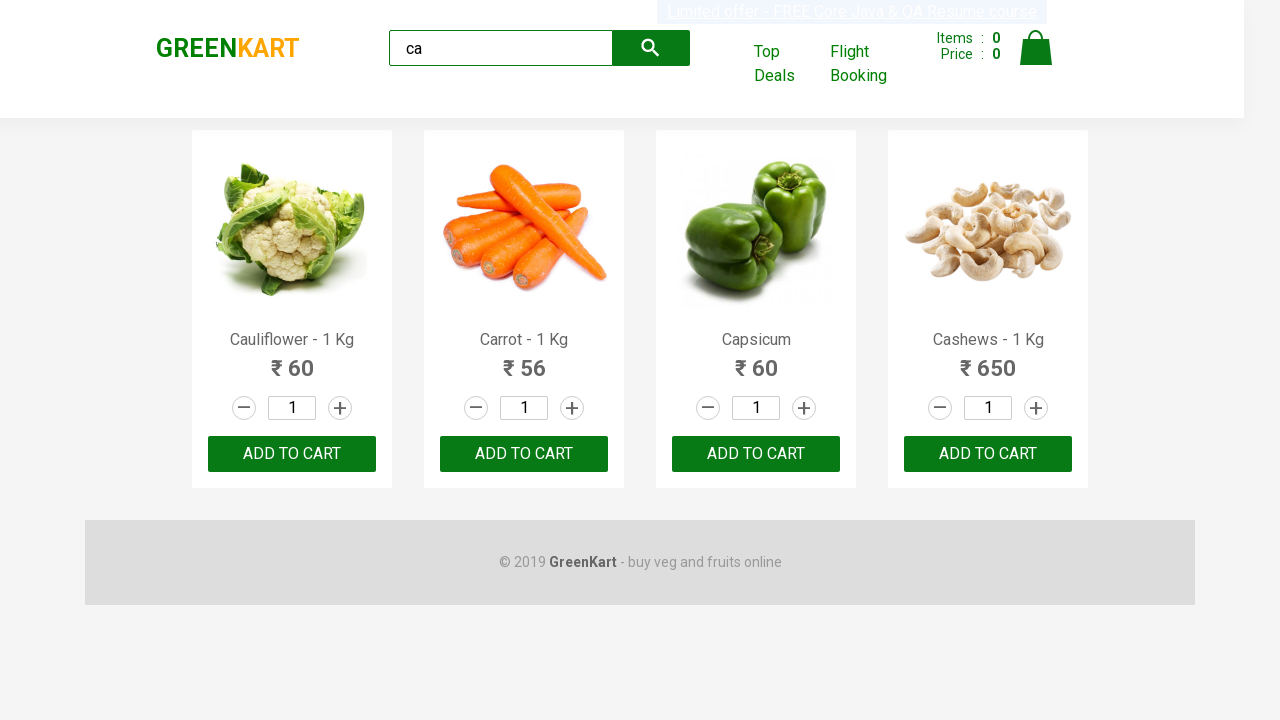

Clicked ADD TO CART on second product at (524, 454) on .products .product >> nth=1 >> text=ADD TO CART
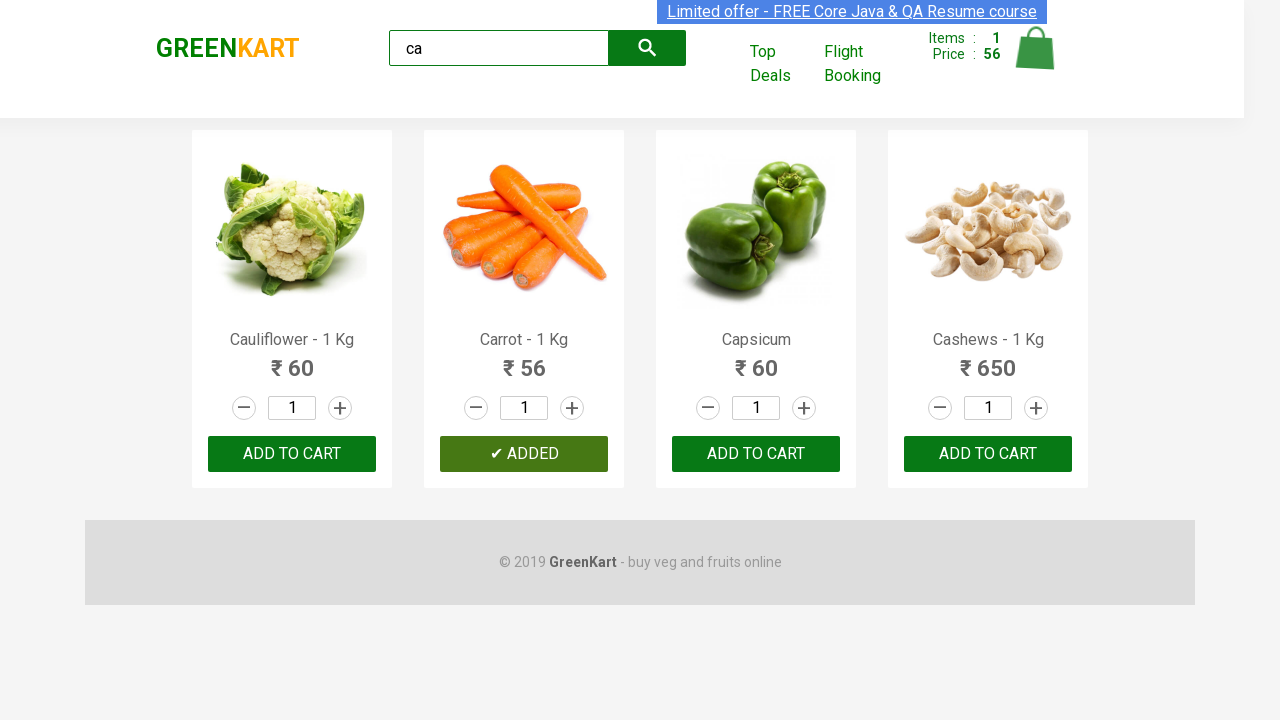

Clicked ADD TO CART on third product at (756, 454) on .products .product >> nth=2 >> text=ADD TO CART
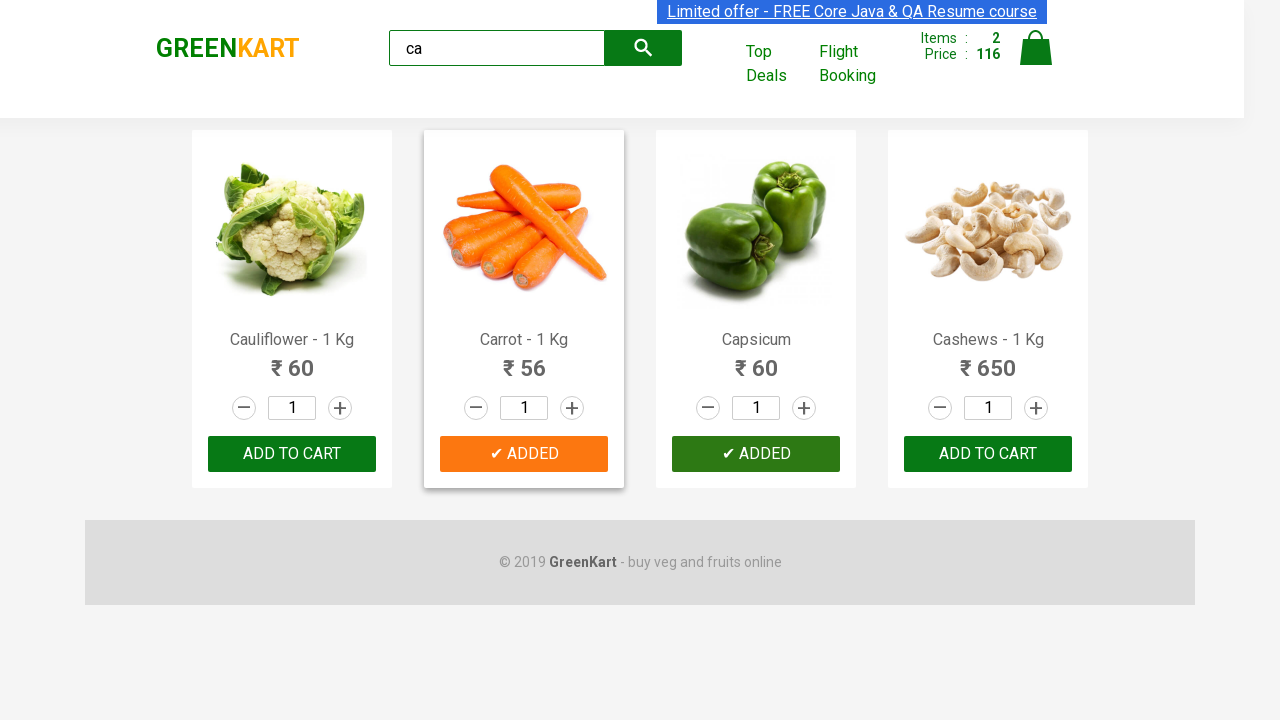

Waited 2 seconds for cart to update
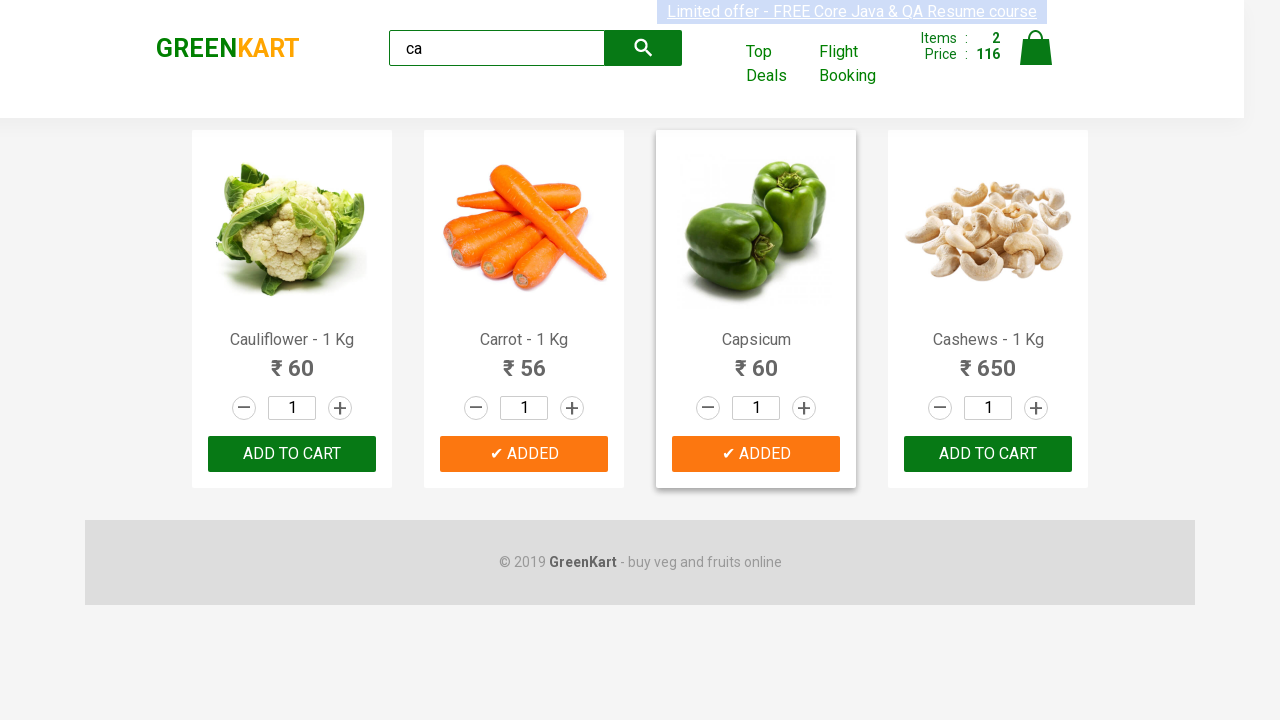

Clicked cart icon to open cart at (1036, 48) on .cart-icon > img
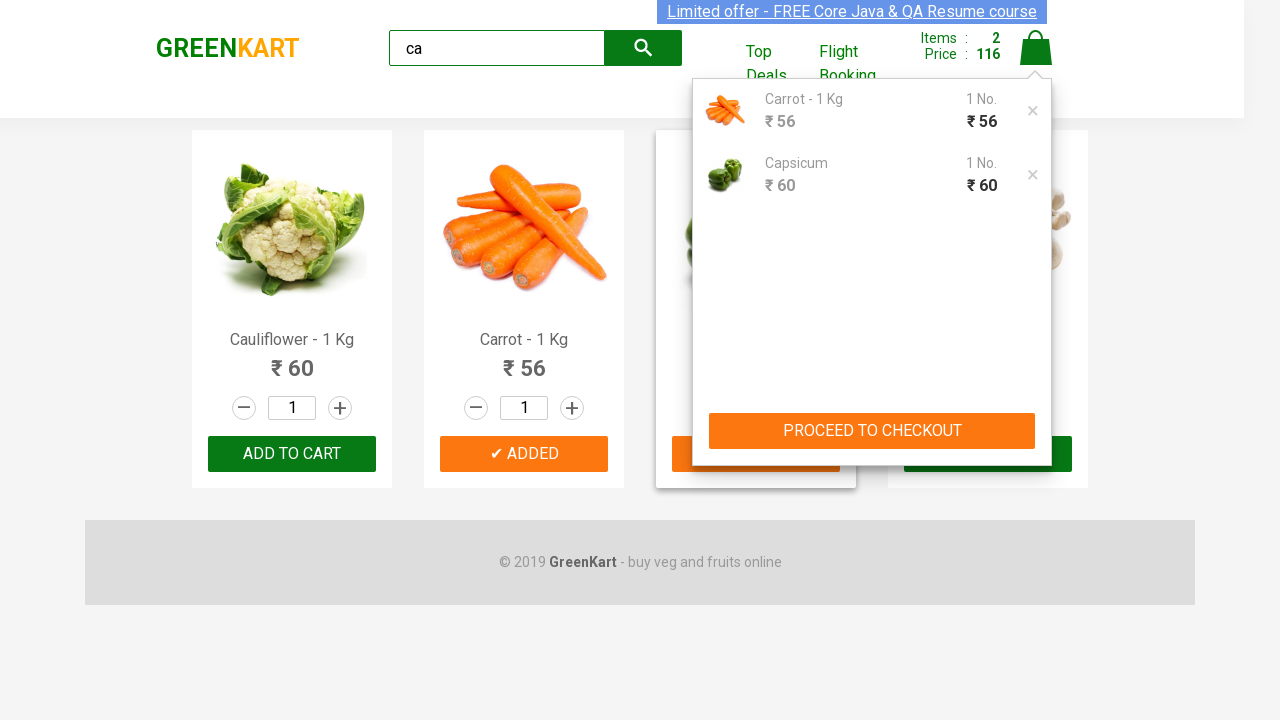

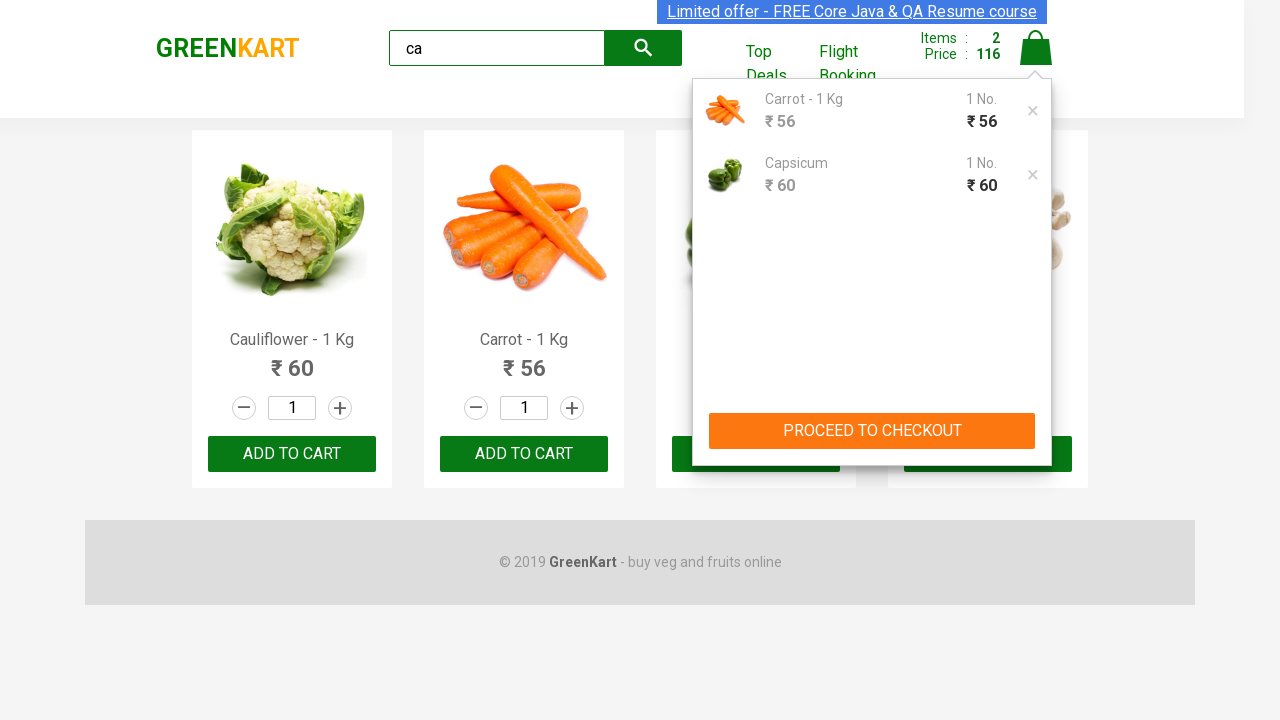